Navigates to W3Schools HTML tables page and interacts with the table elements to verify they are present and accessible

Starting URL: https://www.w3schools.com/html/html_tables.asp

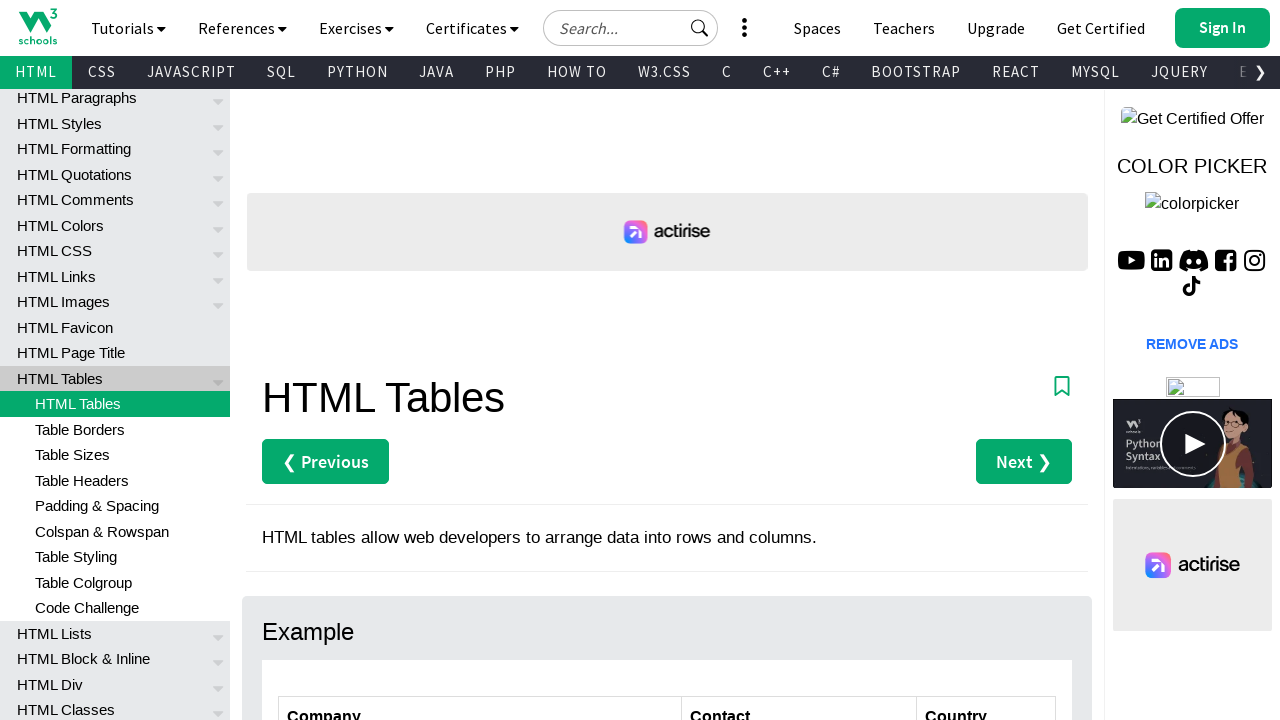

Navigated to W3Schools HTML tables page
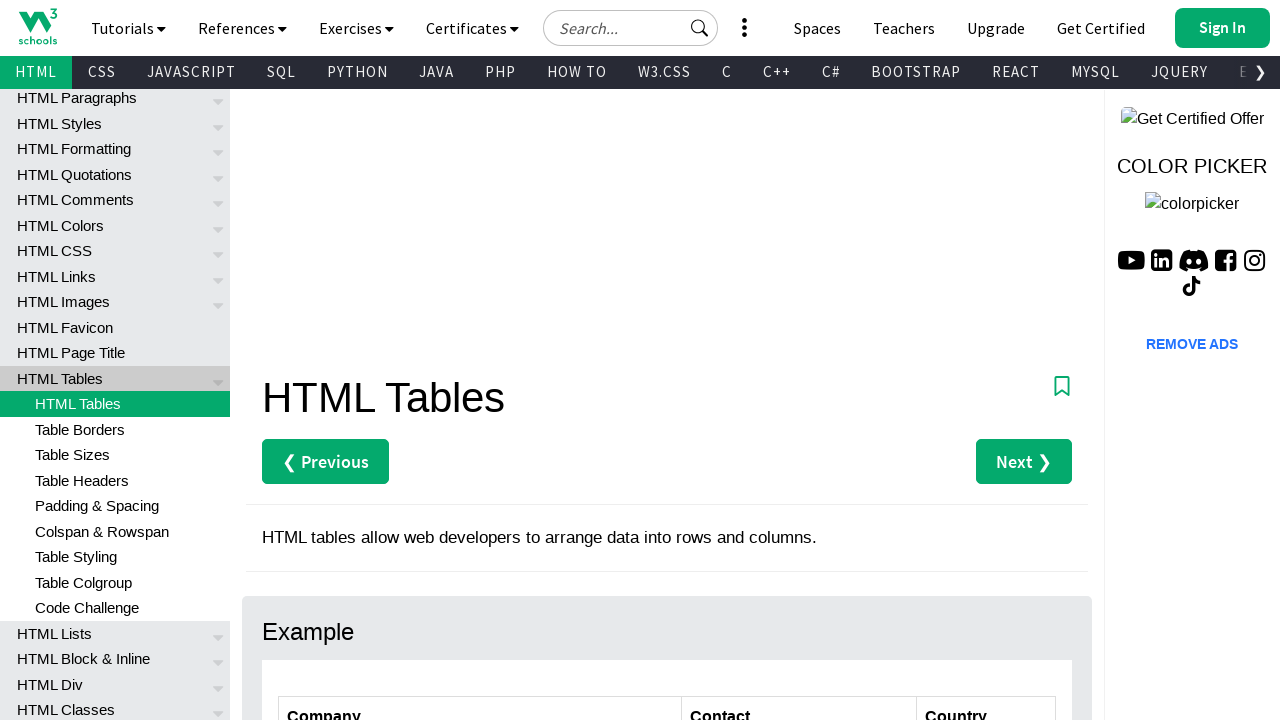

Table with id 'customers' is present on the page
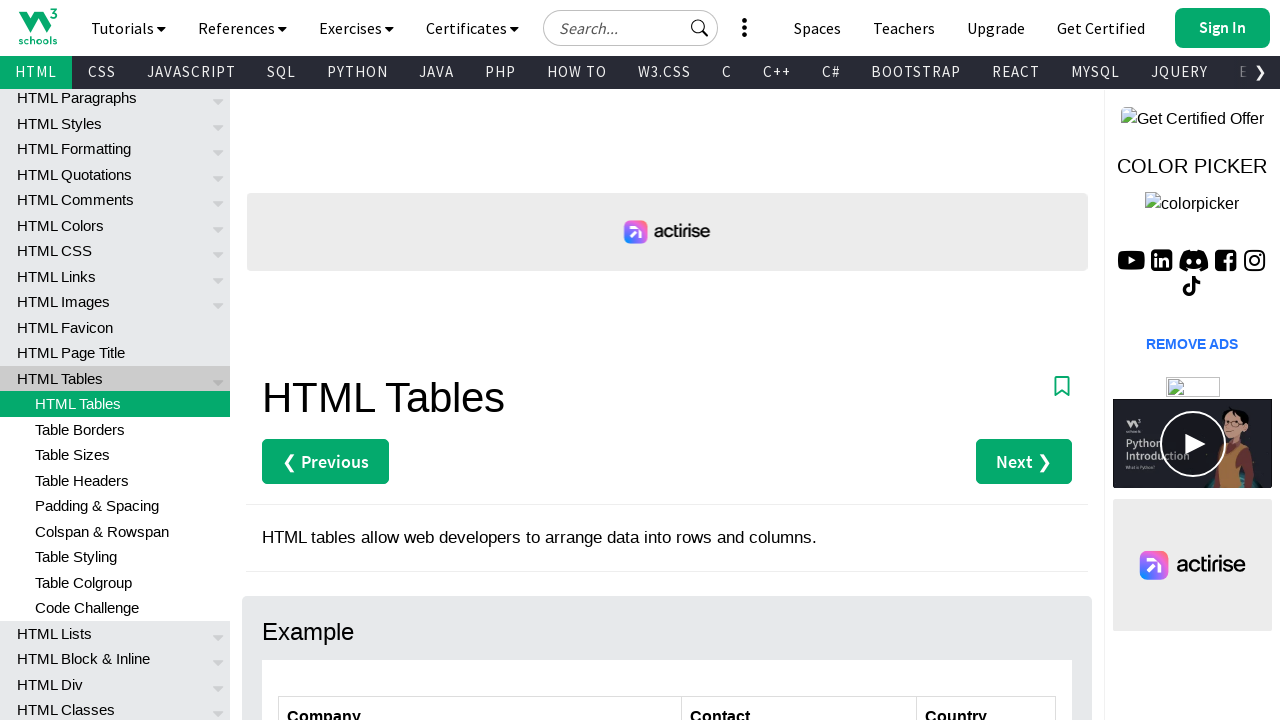

Table body rows are present and accessible in the customers table
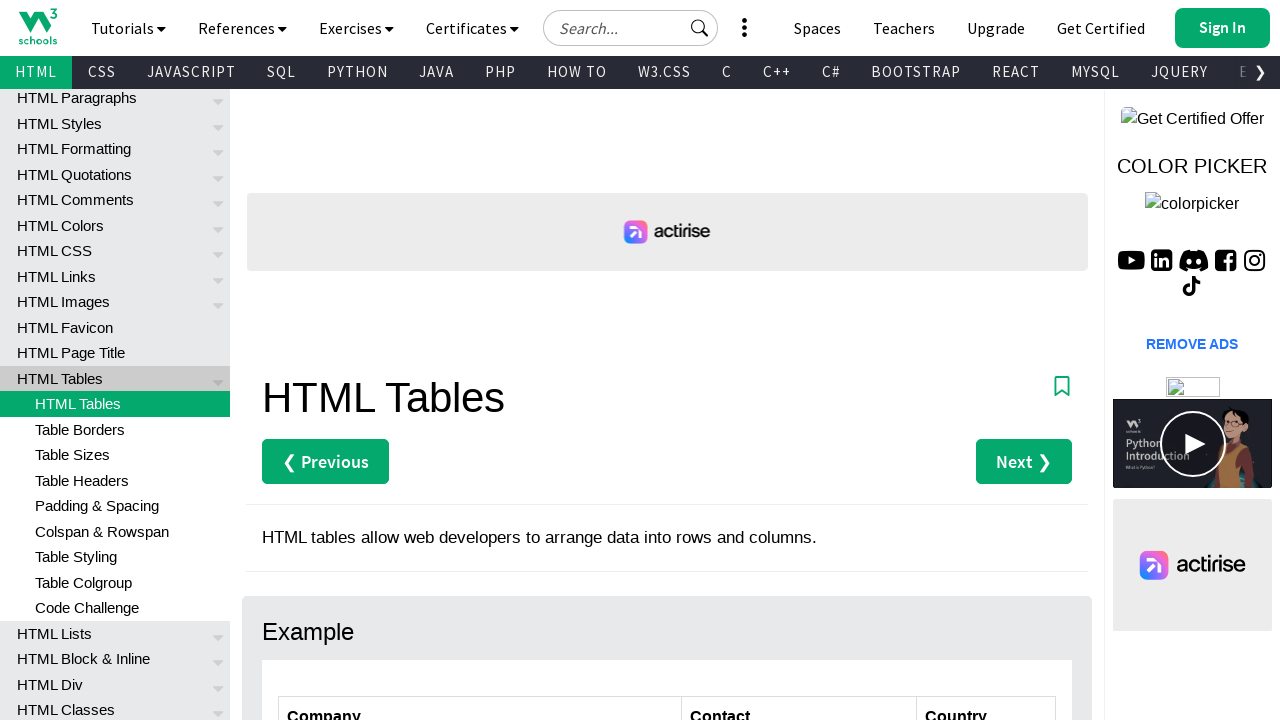

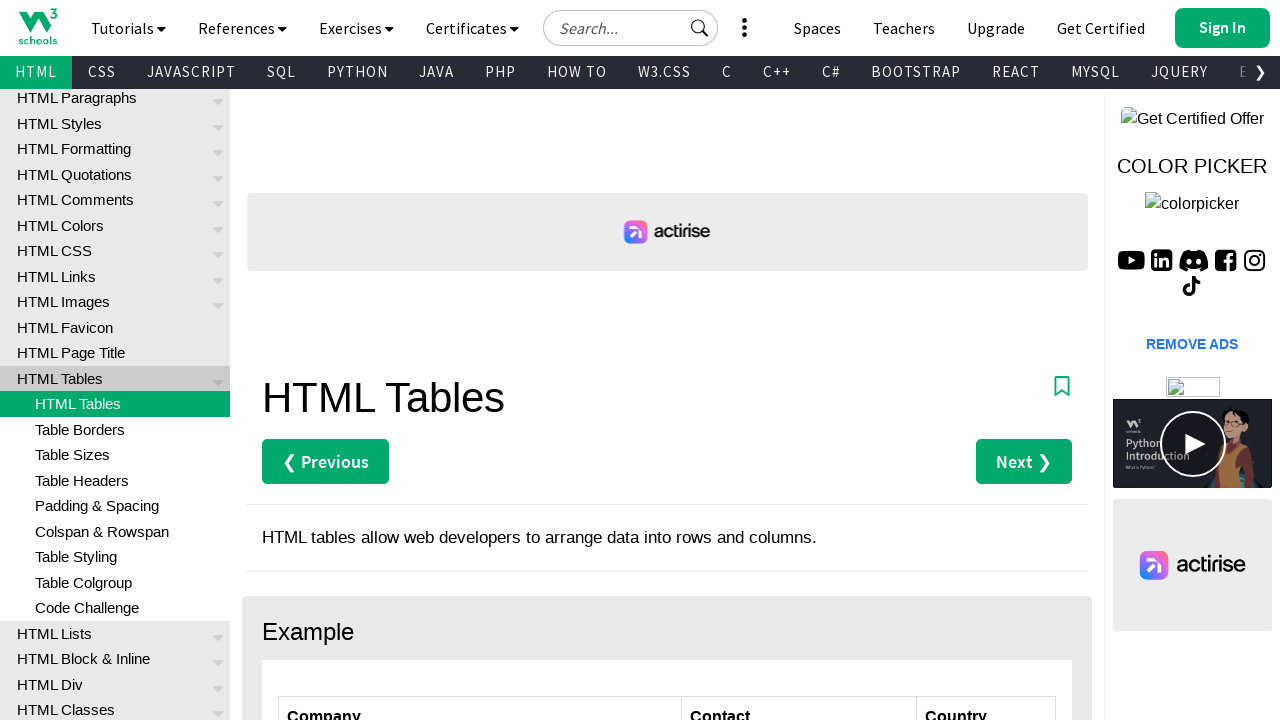